Navigates to the dropdown page from the test homepage and selects "Apple" from a fruits dropdown menu

Starting URL: https://letcode.in/test

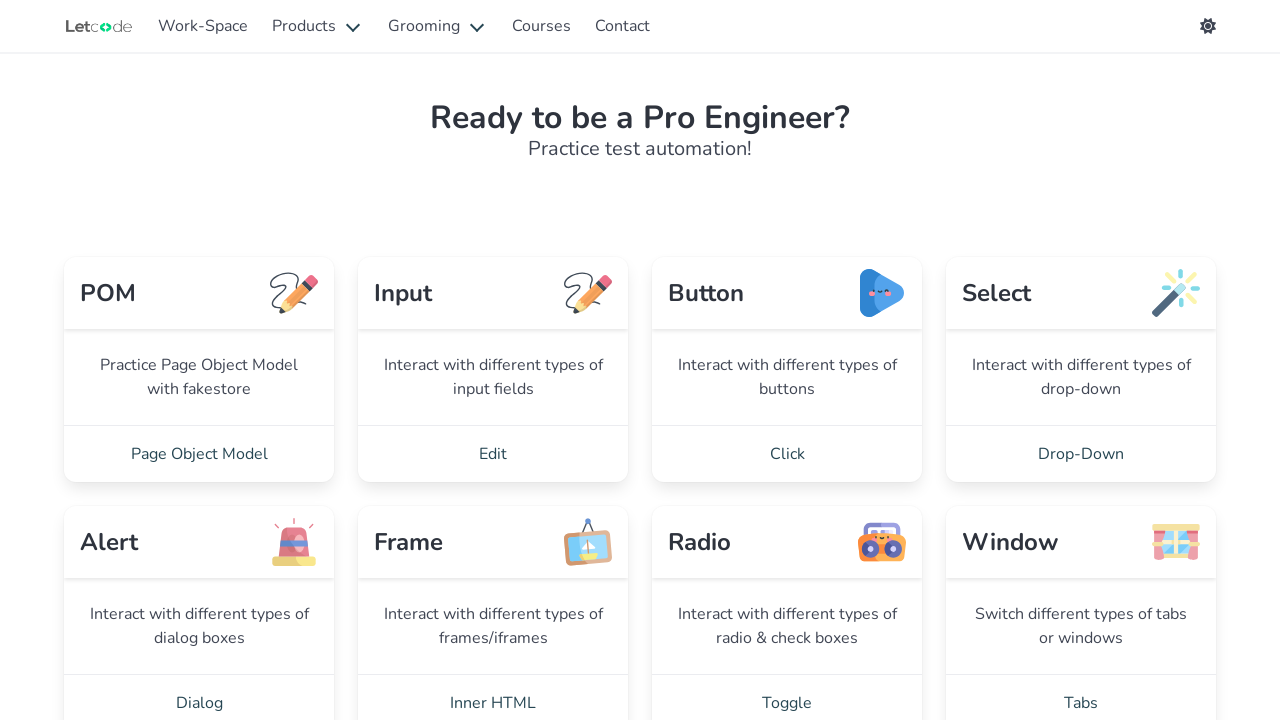

Clicked on the Drop-Down link from the test homepage at (1081, 454) on a:has-text('Drop-Down')
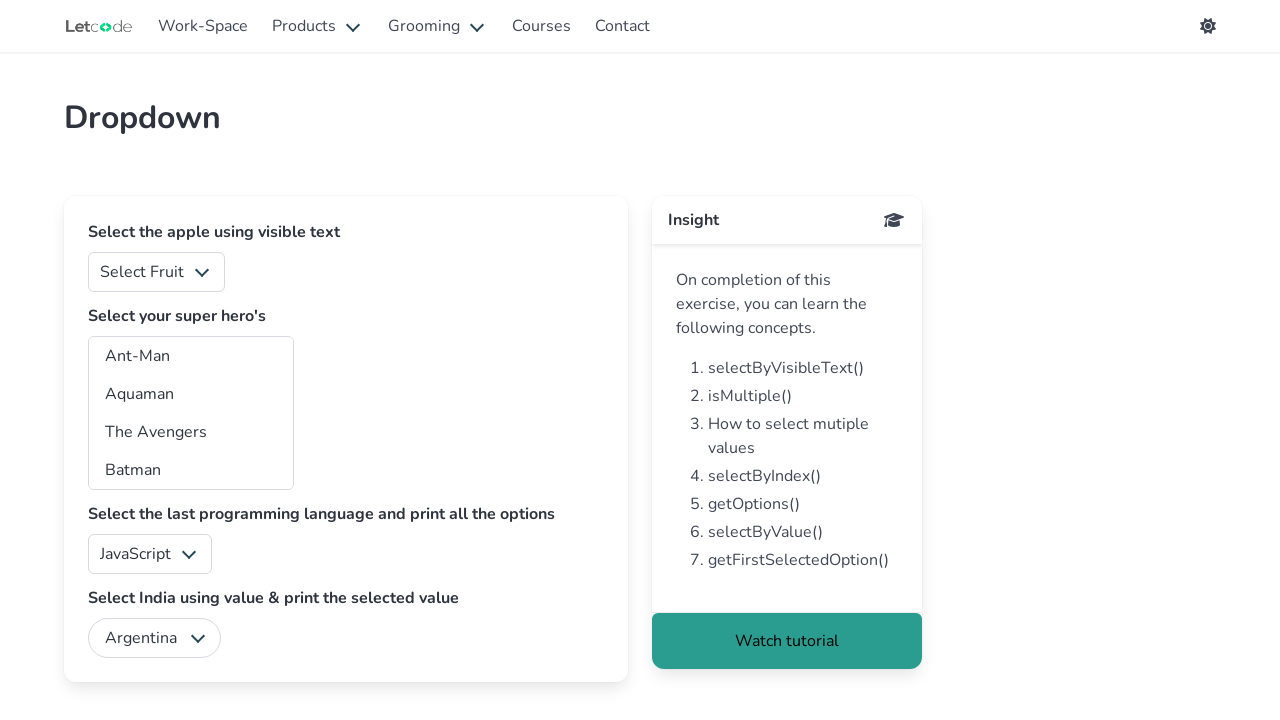

Dropdown page loaded and fruits dropdown element is visible
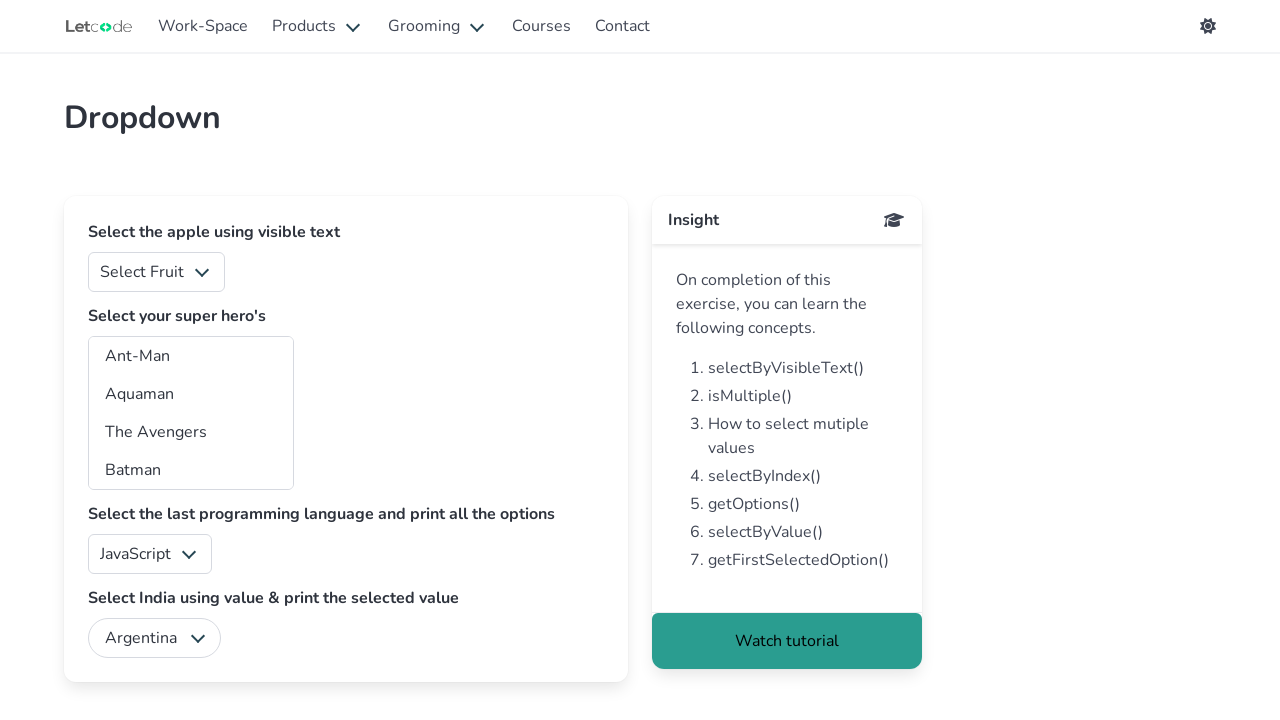

Selected 'Apple' from the fruits dropdown menu on #fruits
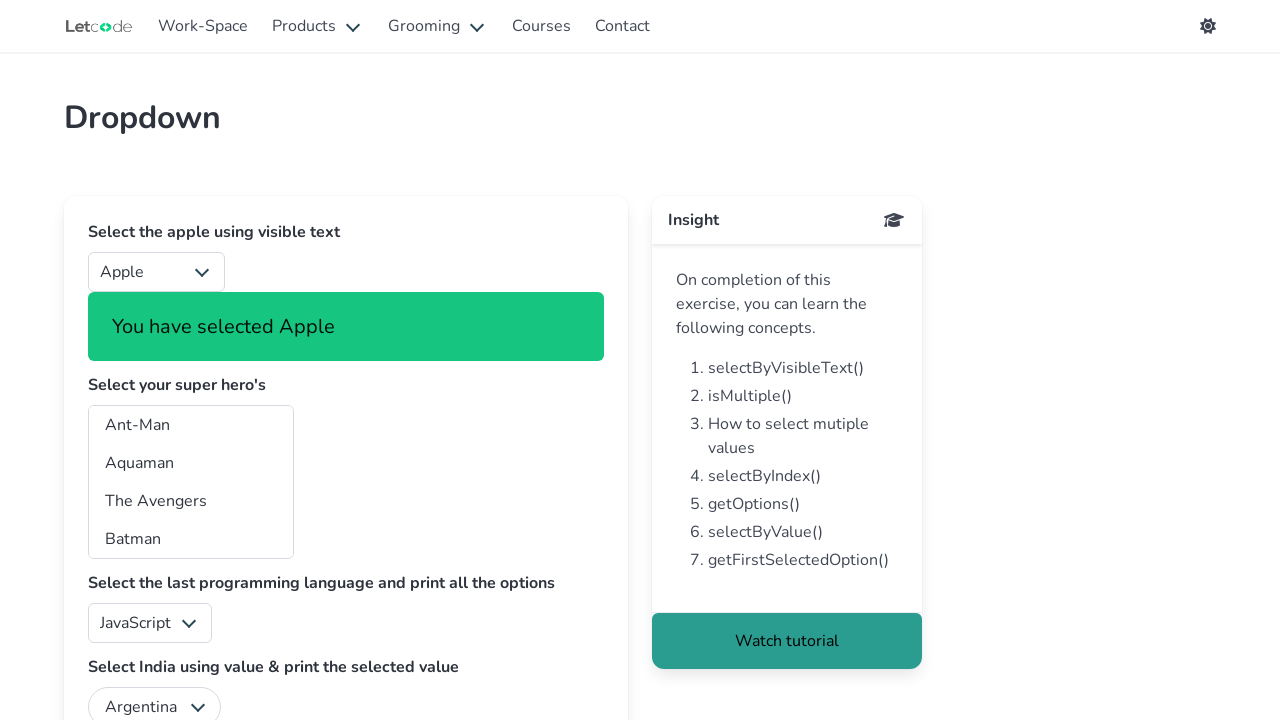

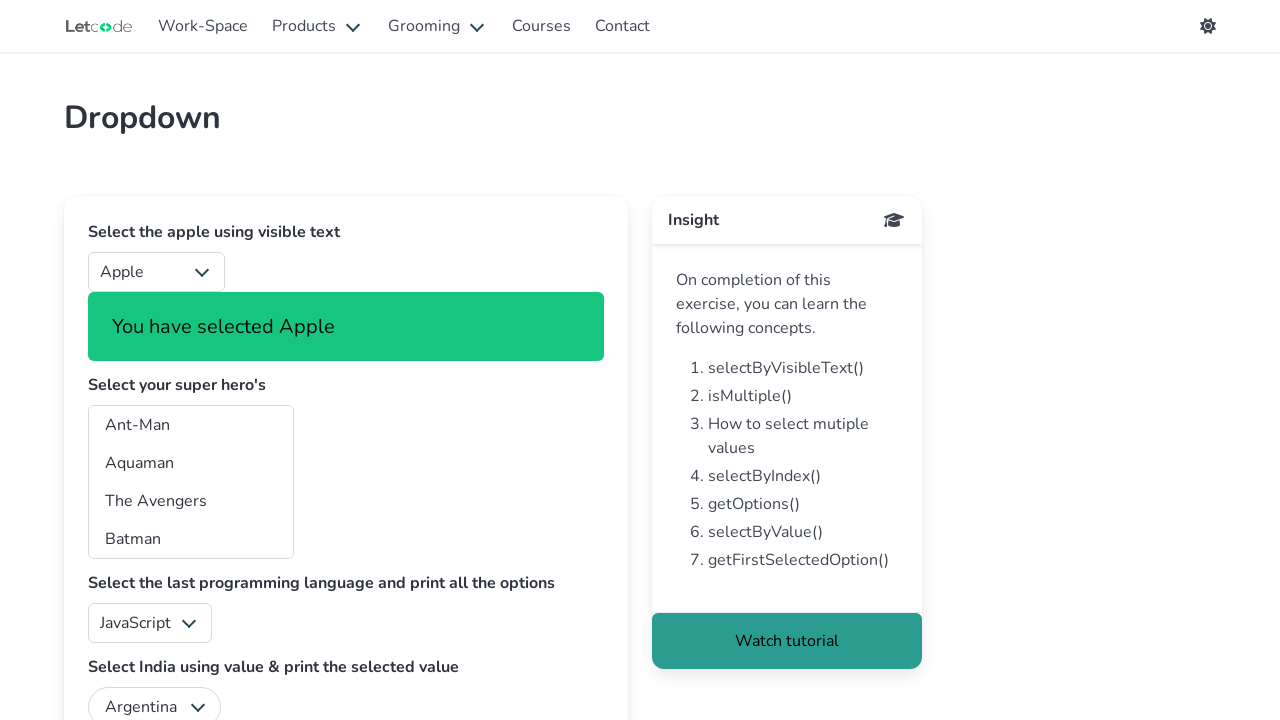